Tests the search/filter functionality on a vegetable offers page by searching for "Rice" and verifying the filtered results contain only items matching the search term

Starting URL: https://rahulshettyacademy.com/seleniumPractise/#/offers

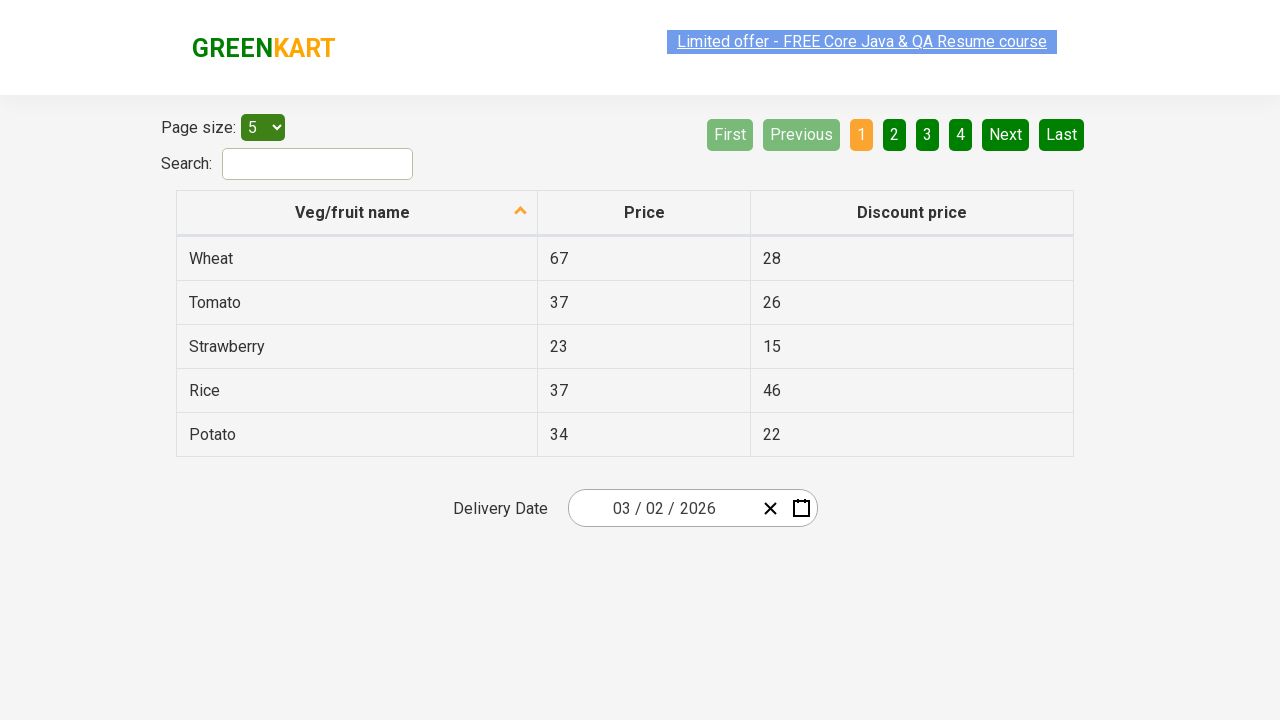

Entered 'Rice' in the search field on #search-field
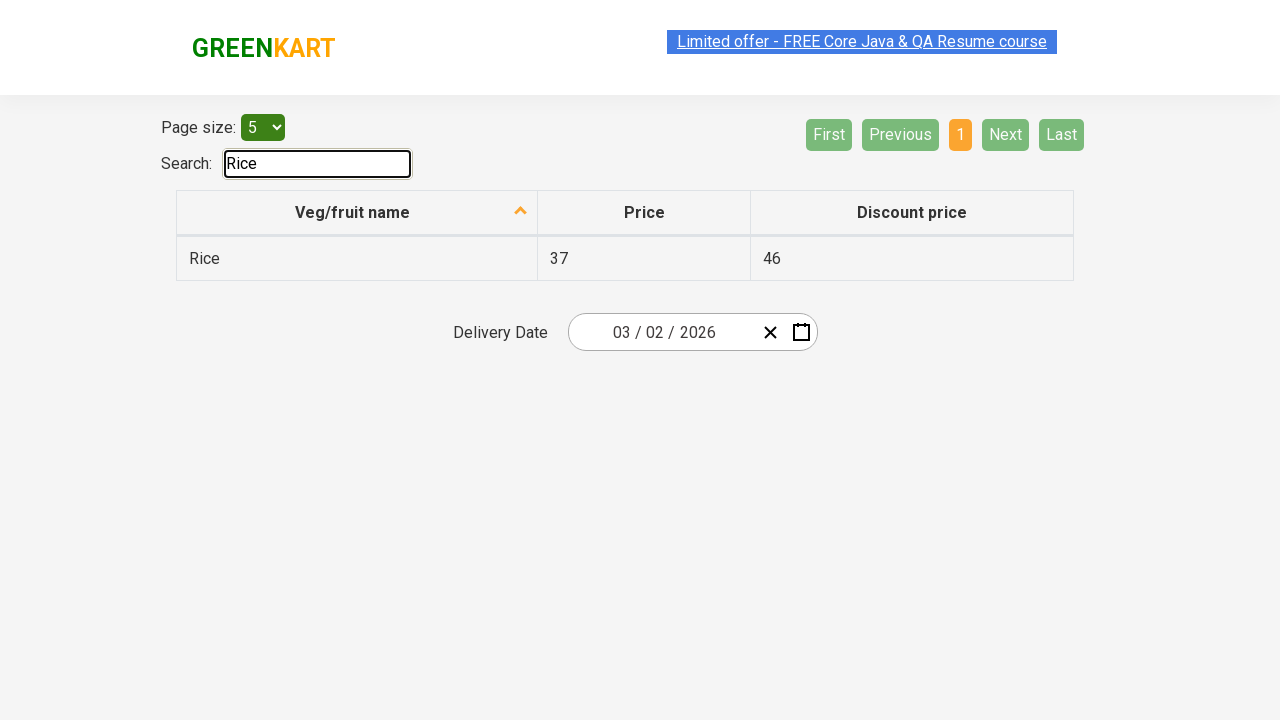

Filtered results loaded and table rows are visible
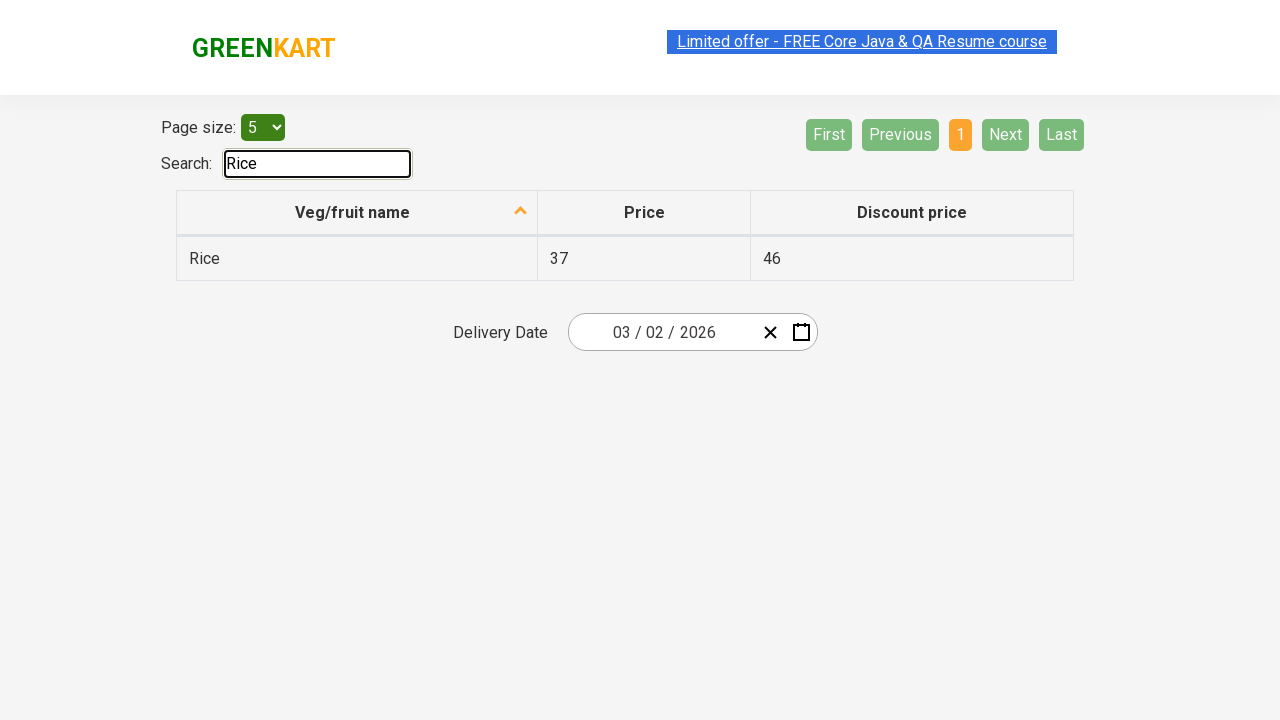

Retrieved 1 filtered results from the table
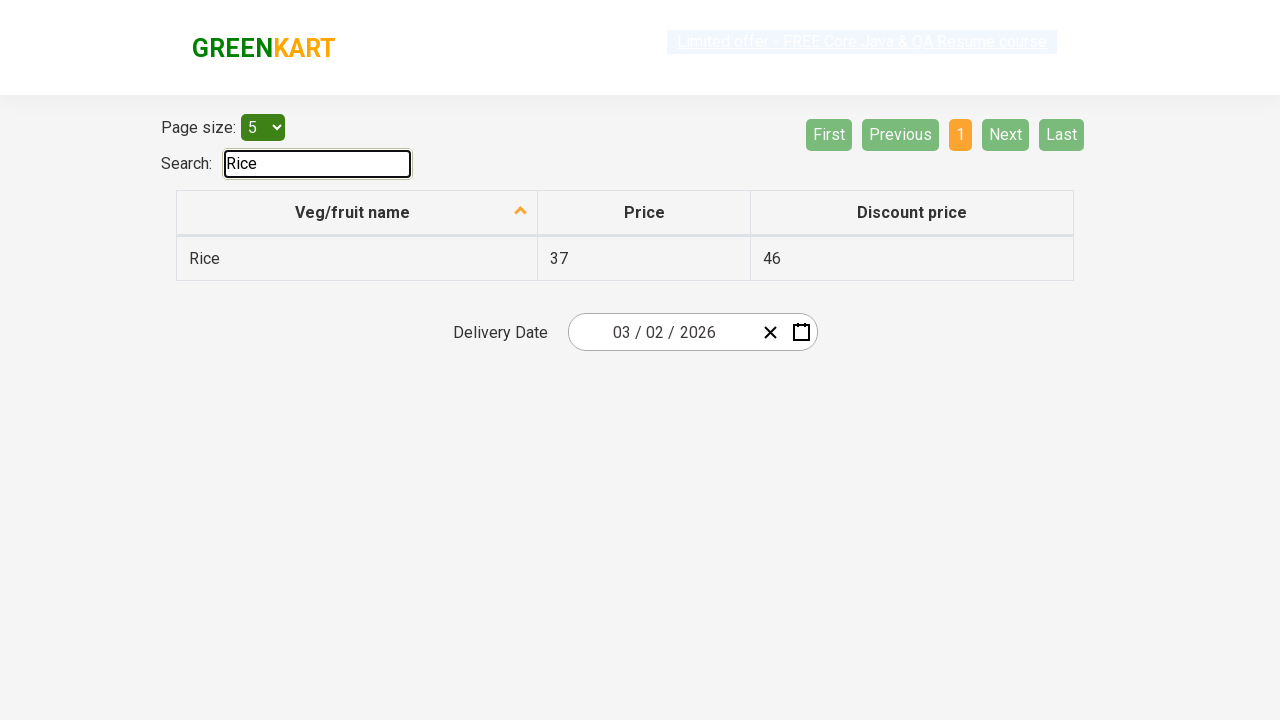

Verified that filtered results contain items matching 'Rice' search term
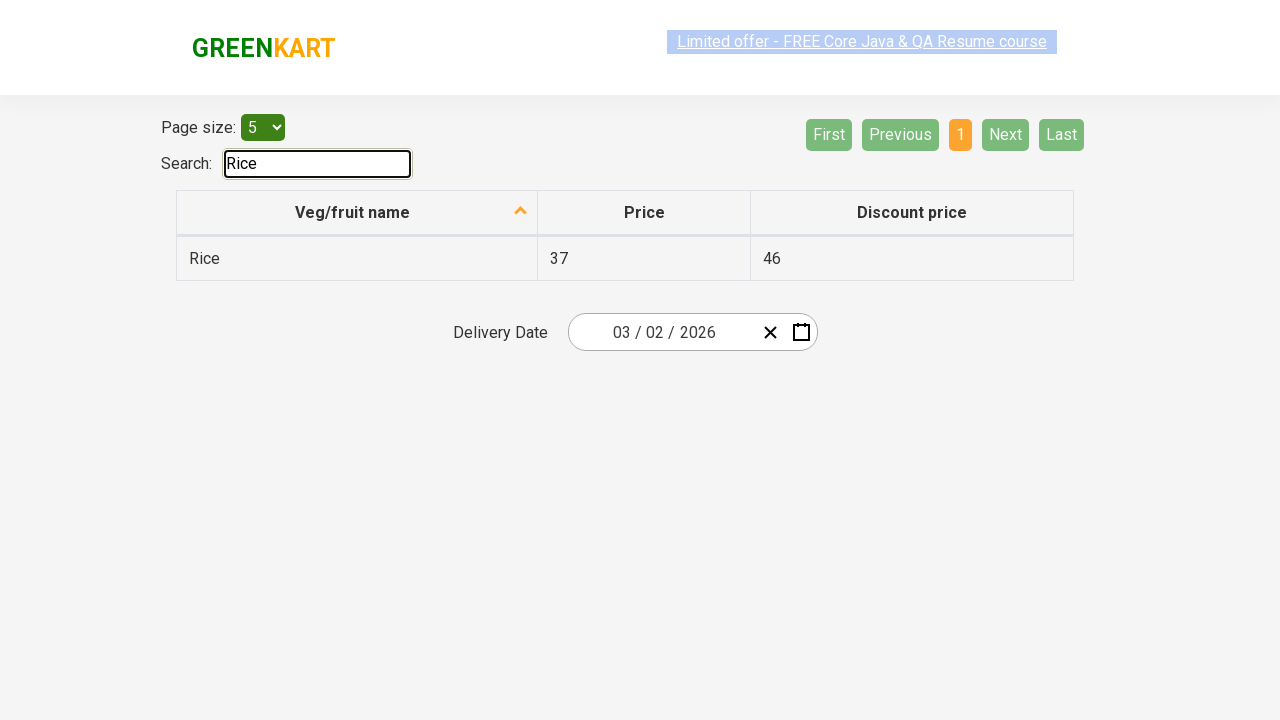

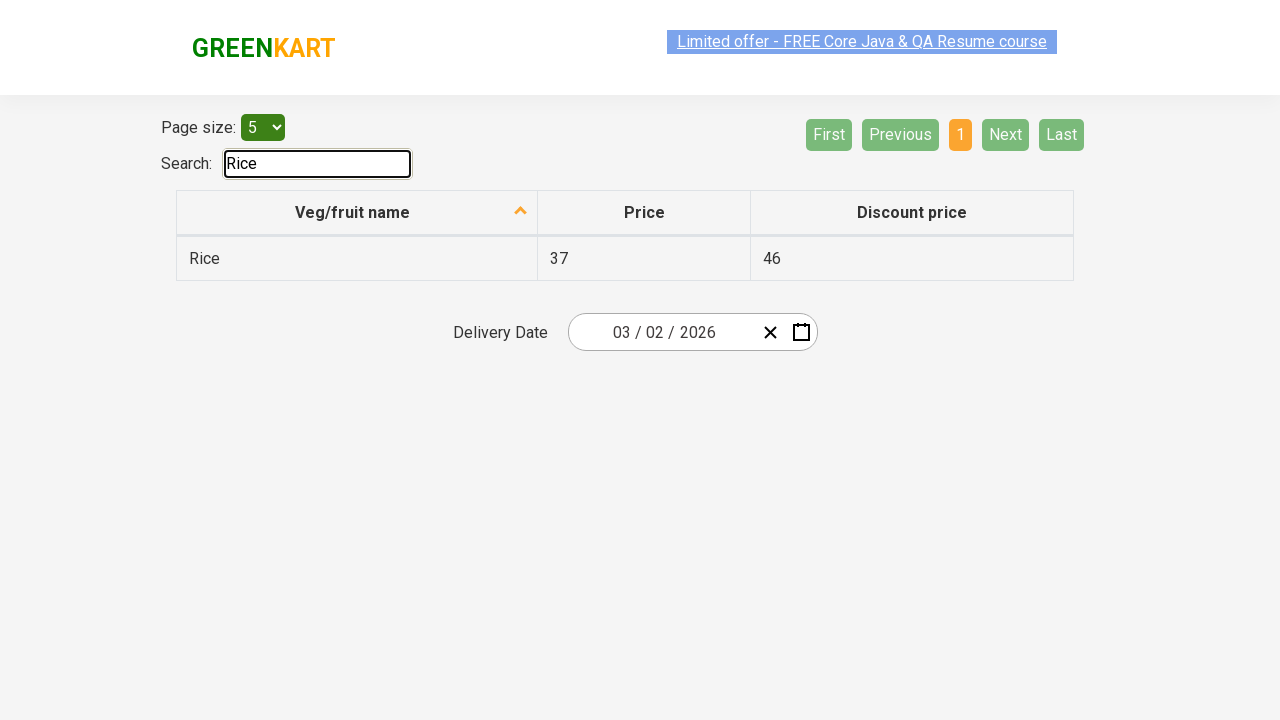